Tests search functionality on testotomasyonu.com by searching for "phone" and verifying search results are displayed

Starting URL: https://www.testotomasyonu.com

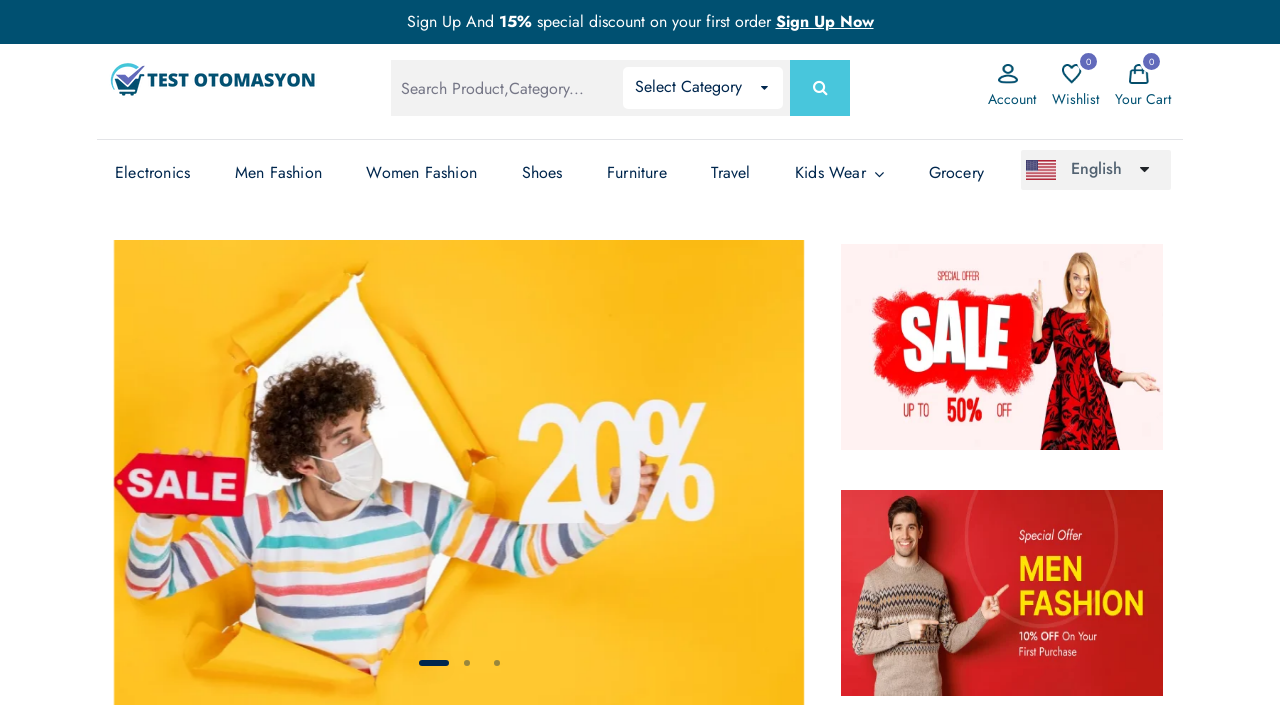

Filled search box with 'phone' on #global-search
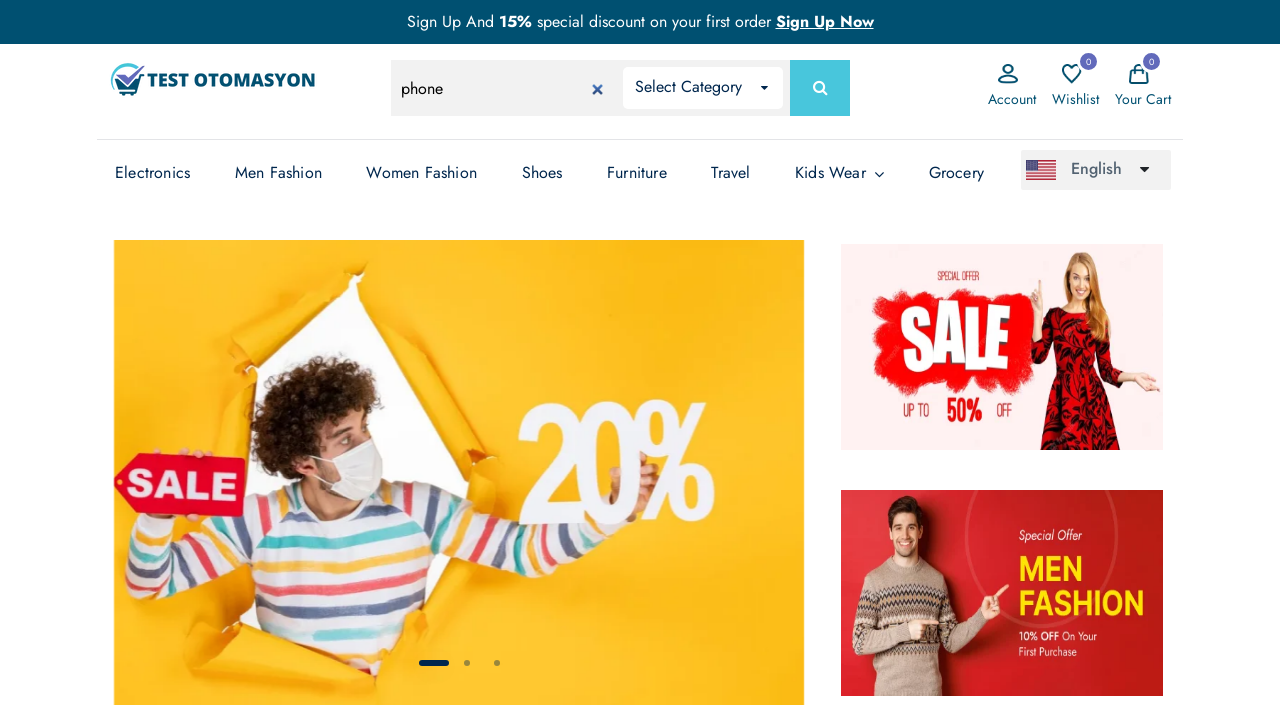

Pressed Enter to submit search on #global-search
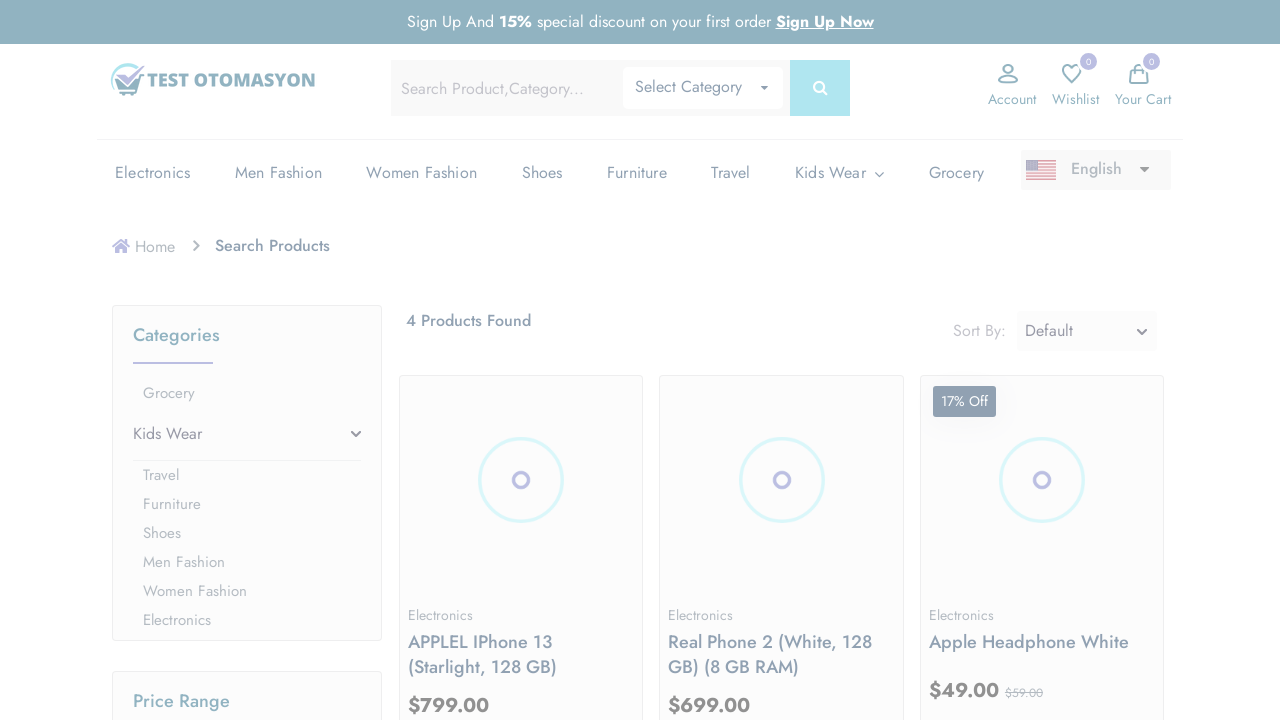

Search results loaded and product titles are visible
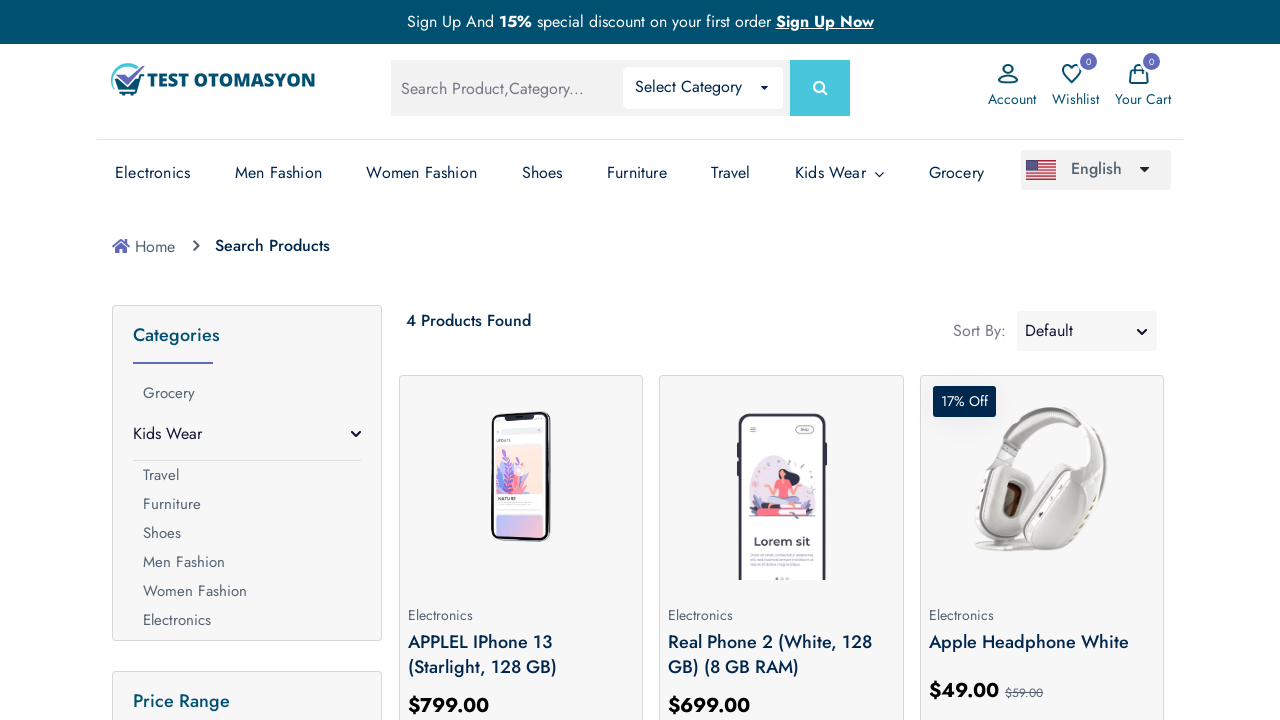

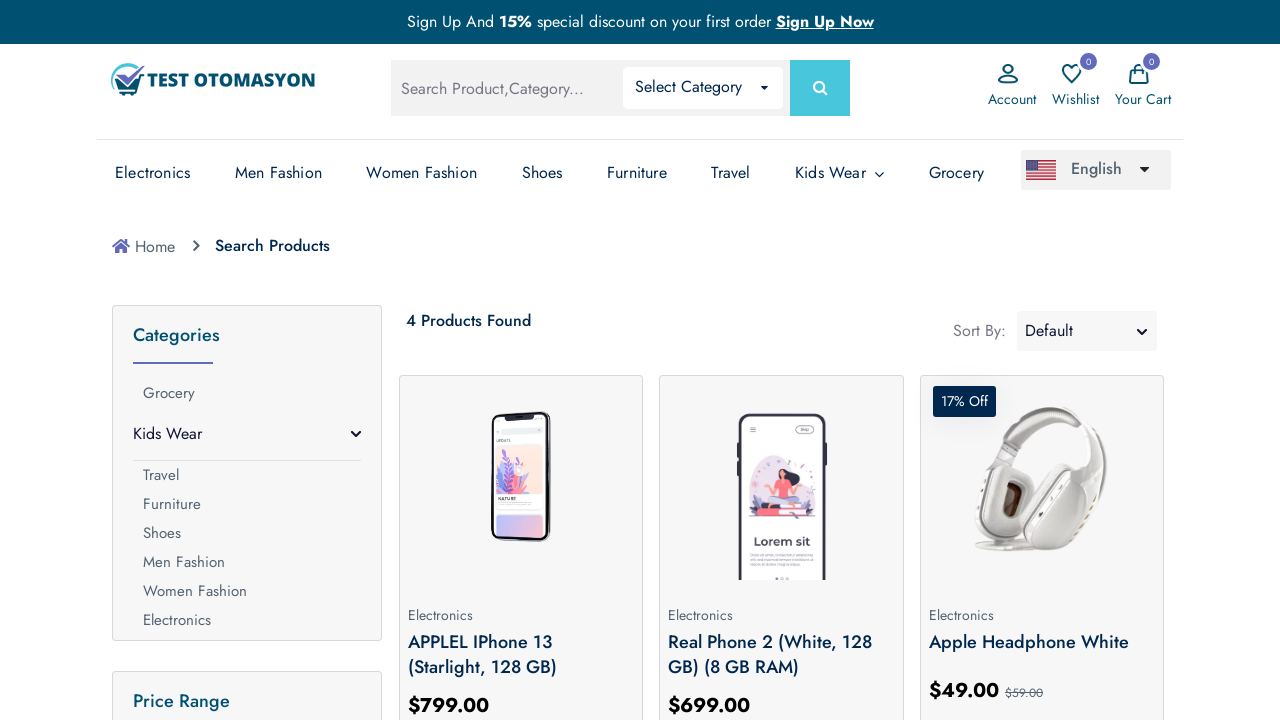